Tests adding and removing dynamic elements by clicking buttons and verifying the elements appear

Starting URL: https://the-internet.herokuapp.com/add_remove_elements/

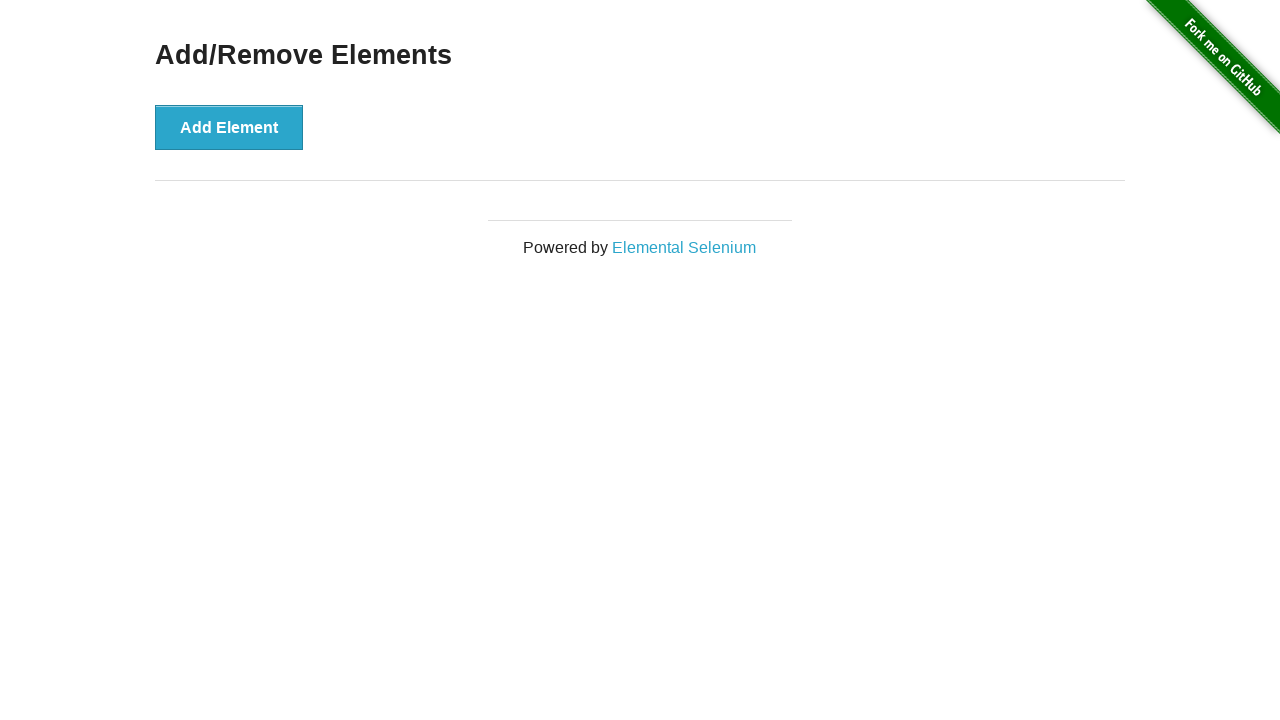

Clicked Add Element button once at (229, 127) on xpath=//*[@id="content"]/div/button
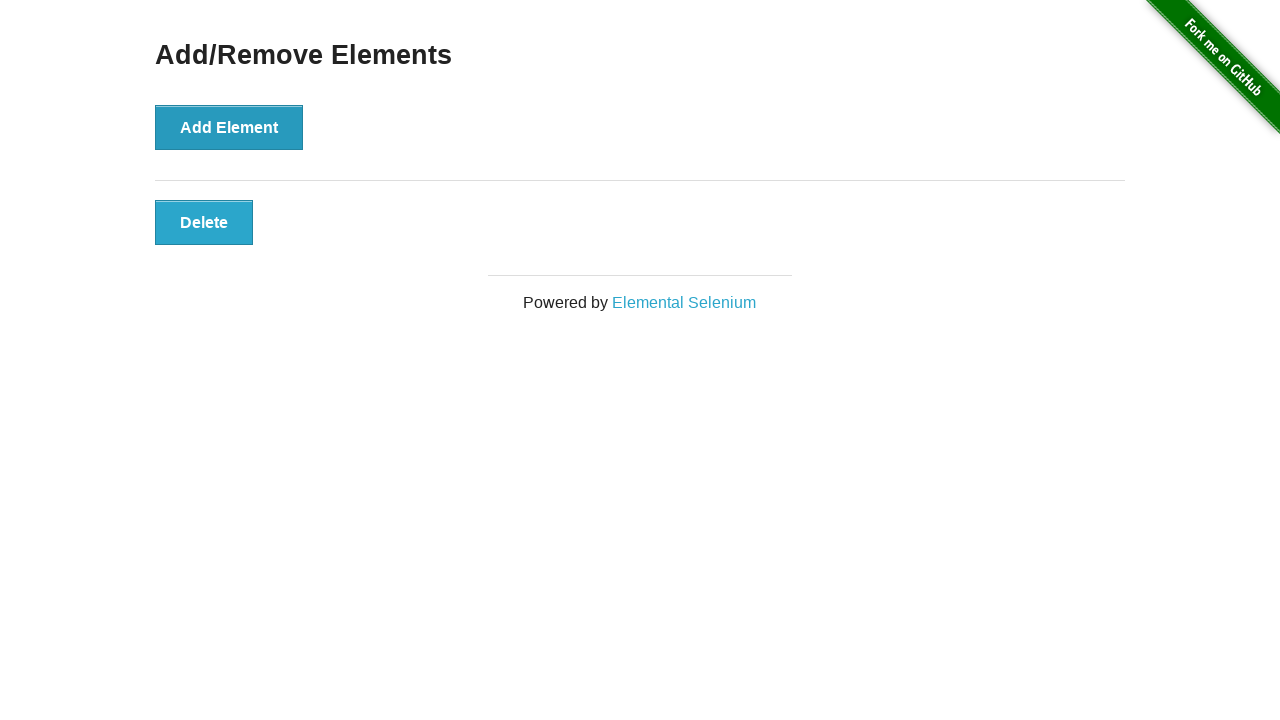

Verified delete button is displayed
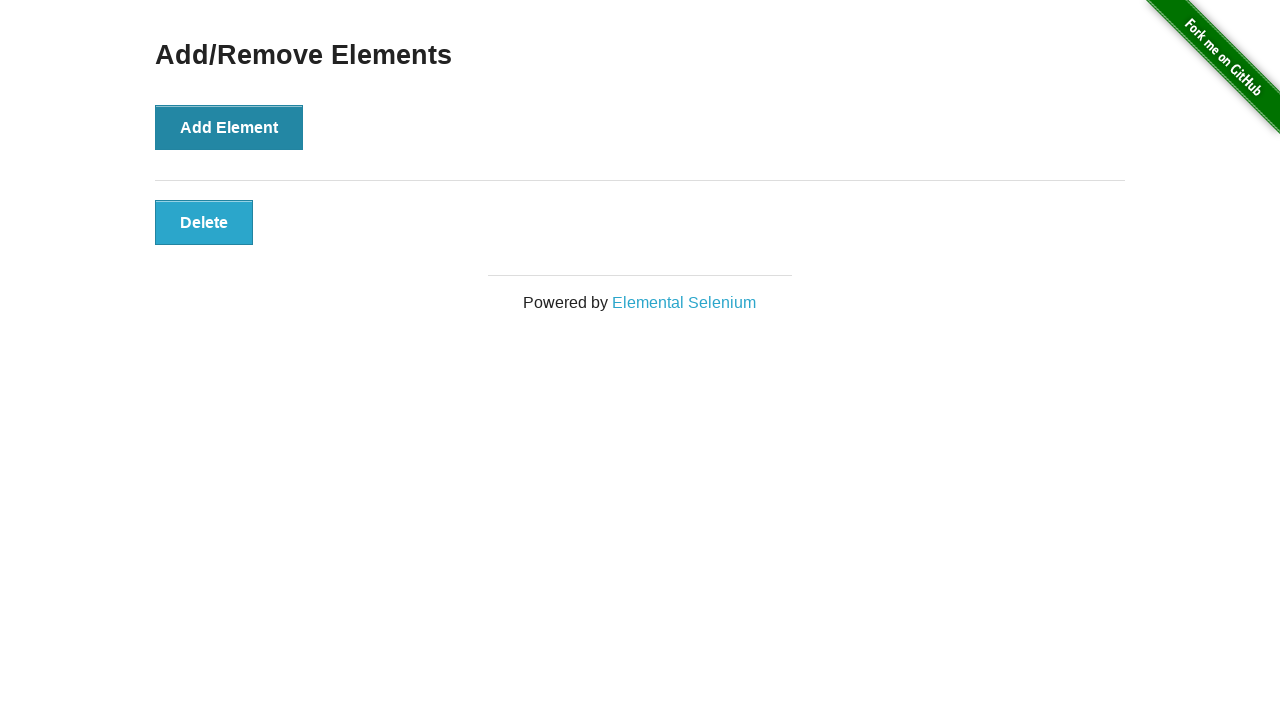

Clicked Add Element button (iteration 1 of 10) at (229, 127) on xpath=//*[@id="content"]/div/button
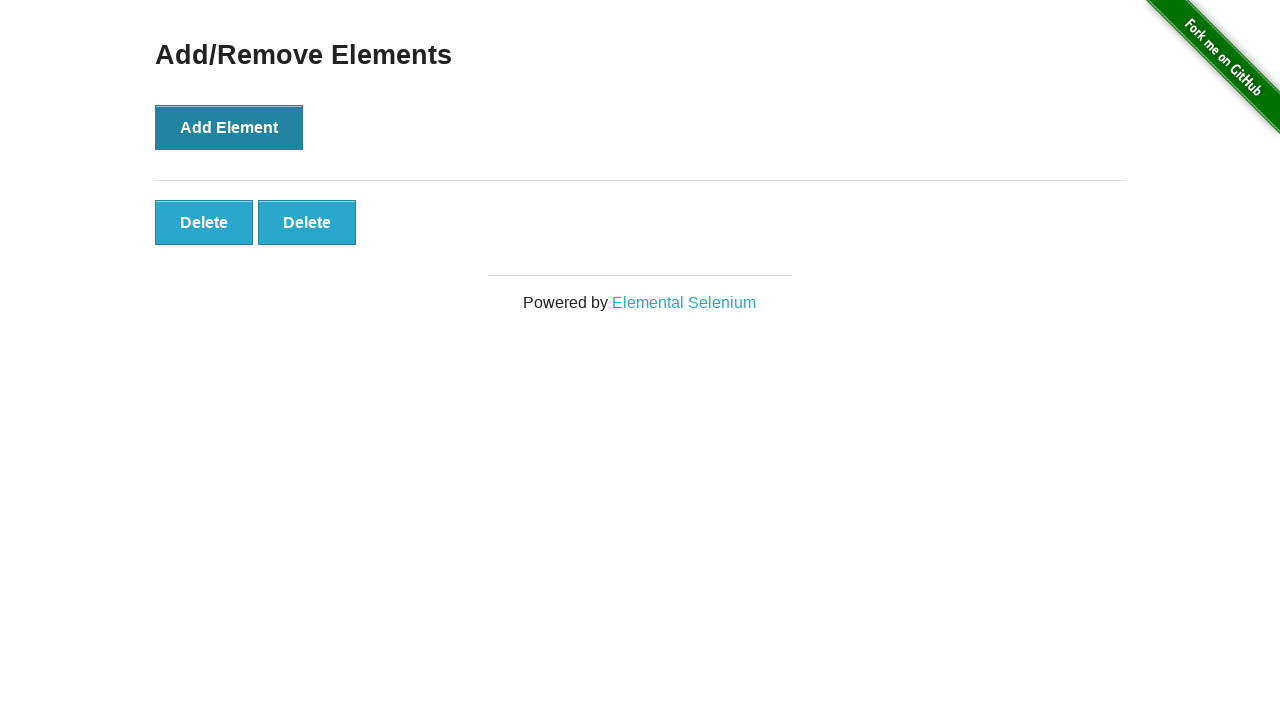

Clicked Add Element button (iteration 2 of 10) at (229, 127) on xpath=//*[@id="content"]/div/button
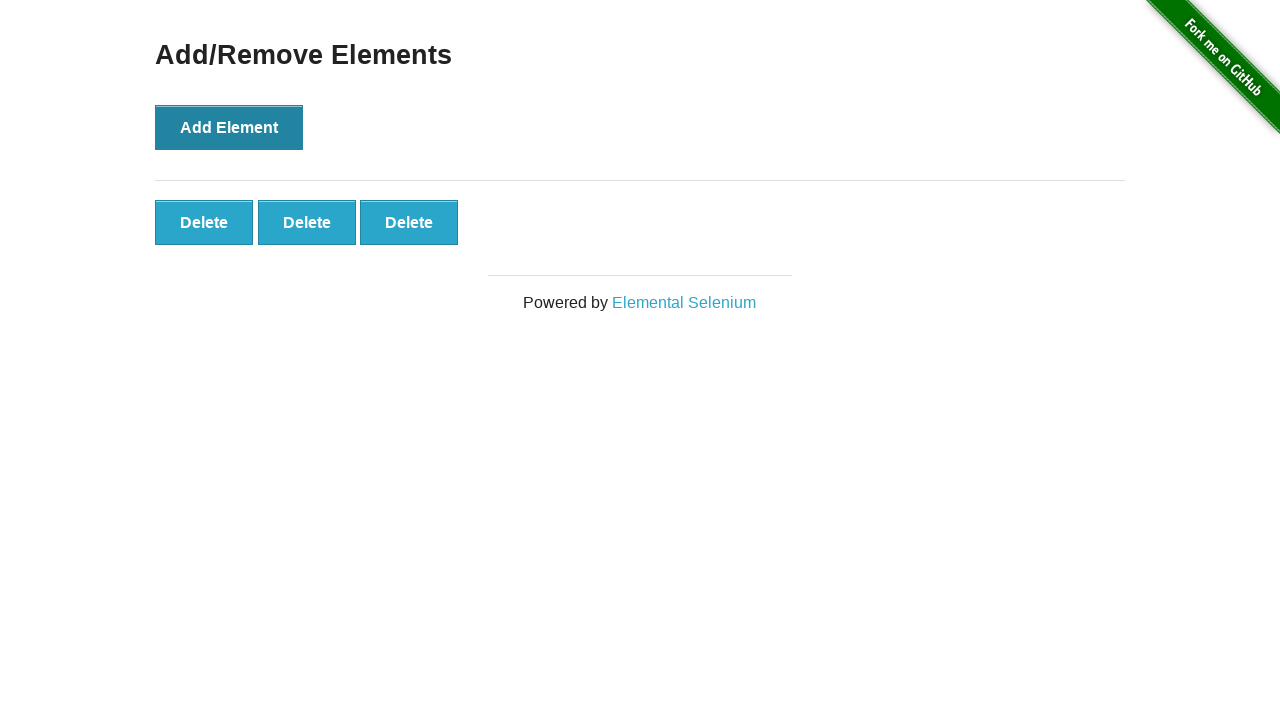

Clicked Add Element button (iteration 3 of 10) at (229, 127) on xpath=//*[@id="content"]/div/button
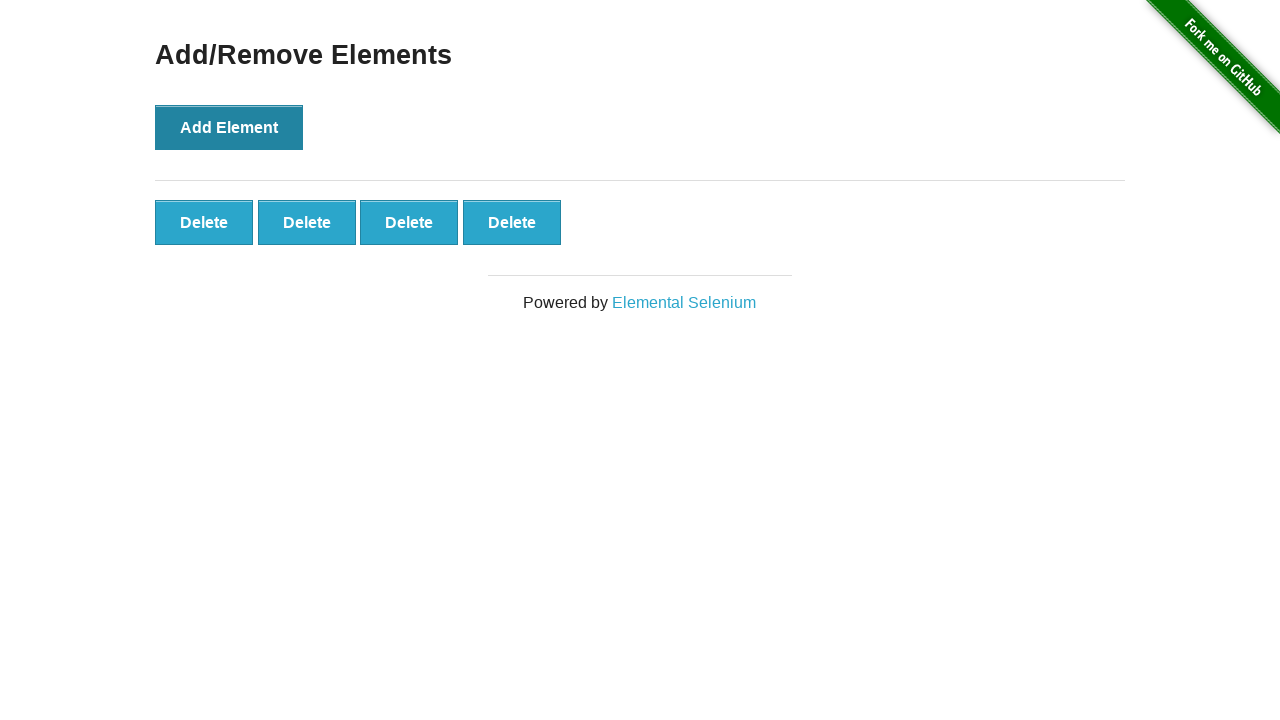

Clicked Add Element button (iteration 4 of 10) at (229, 127) on xpath=//*[@id="content"]/div/button
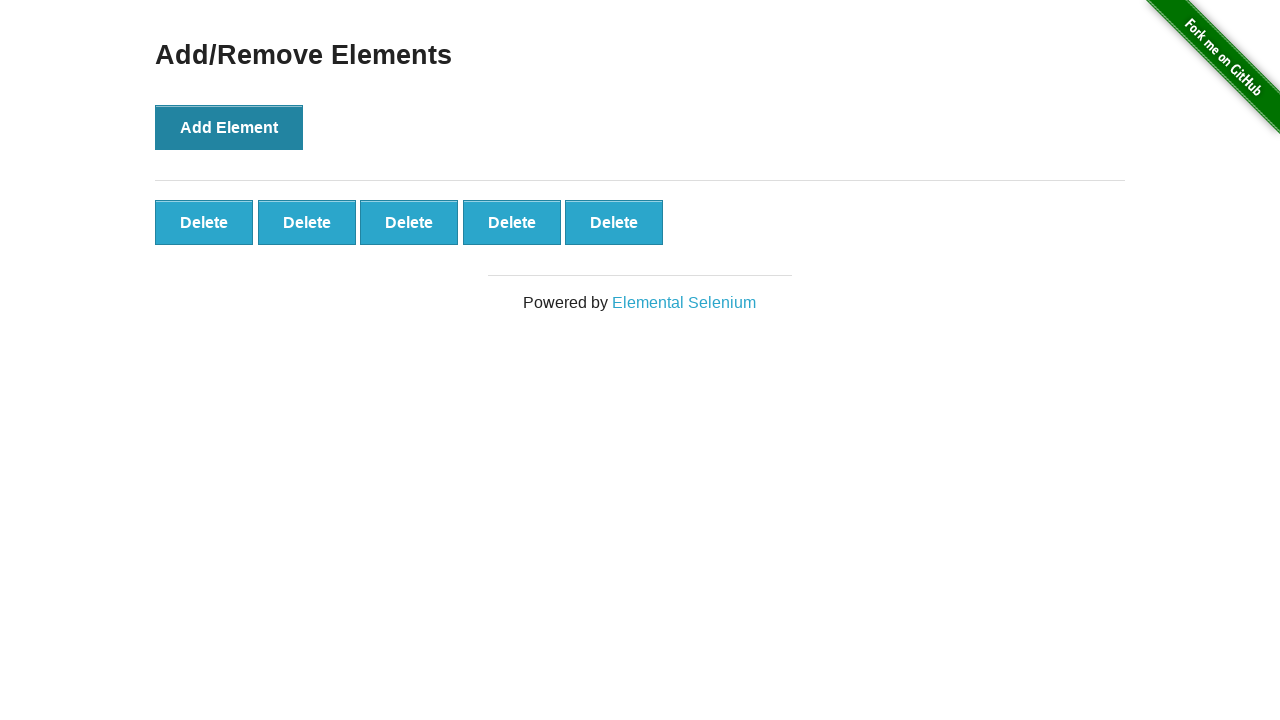

Clicked Add Element button (iteration 5 of 10) at (229, 127) on xpath=//*[@id="content"]/div/button
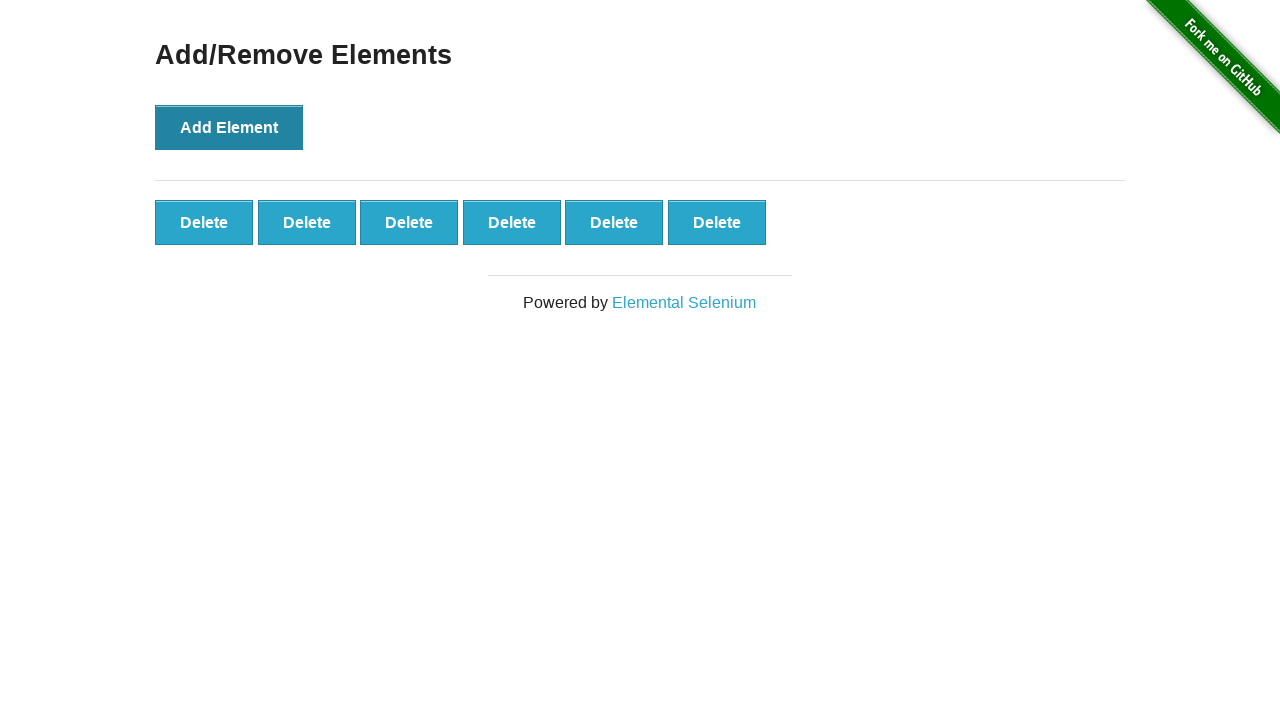

Clicked Add Element button (iteration 6 of 10) at (229, 127) on xpath=//*[@id="content"]/div/button
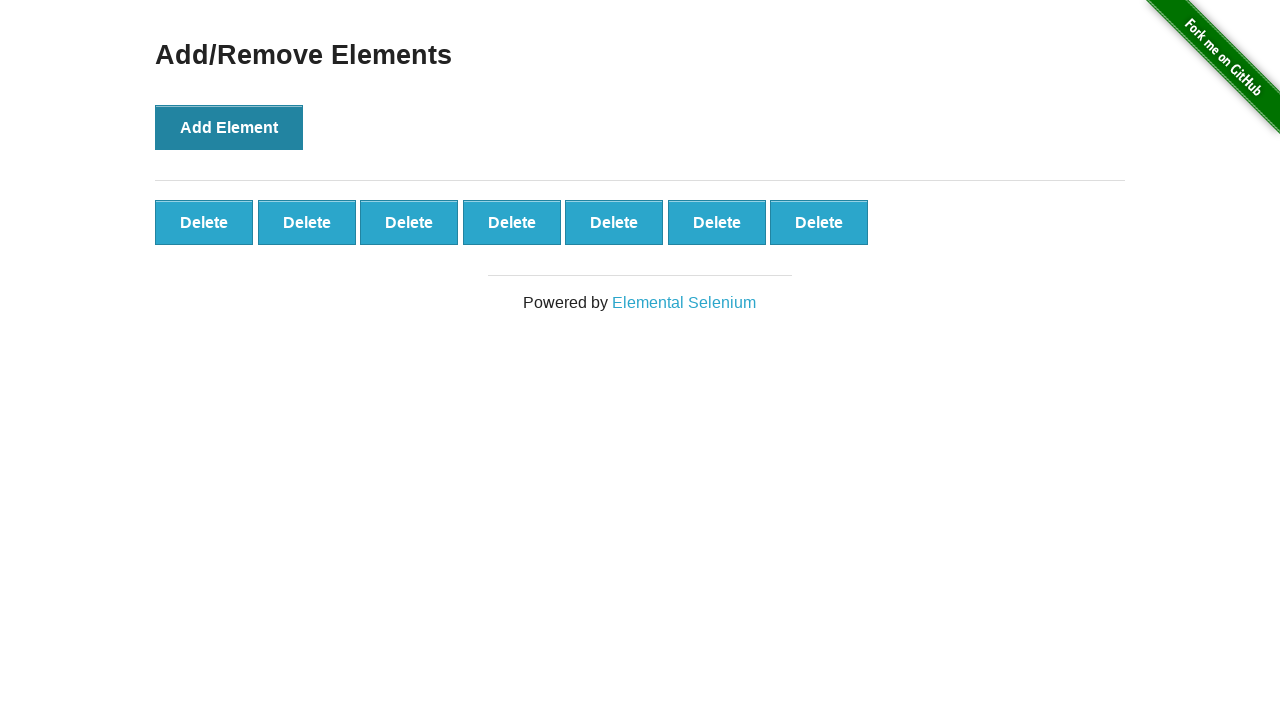

Clicked Add Element button (iteration 7 of 10) at (229, 127) on xpath=//*[@id="content"]/div/button
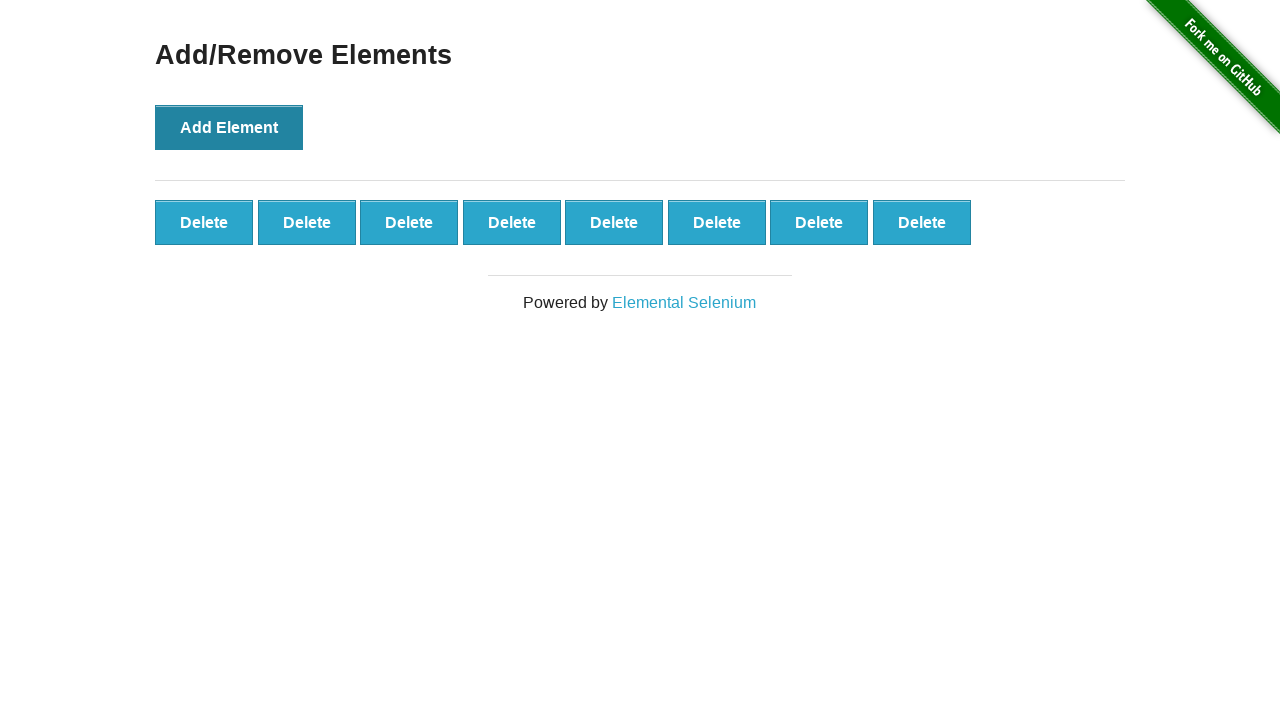

Clicked Add Element button (iteration 8 of 10) at (229, 127) on xpath=//*[@id="content"]/div/button
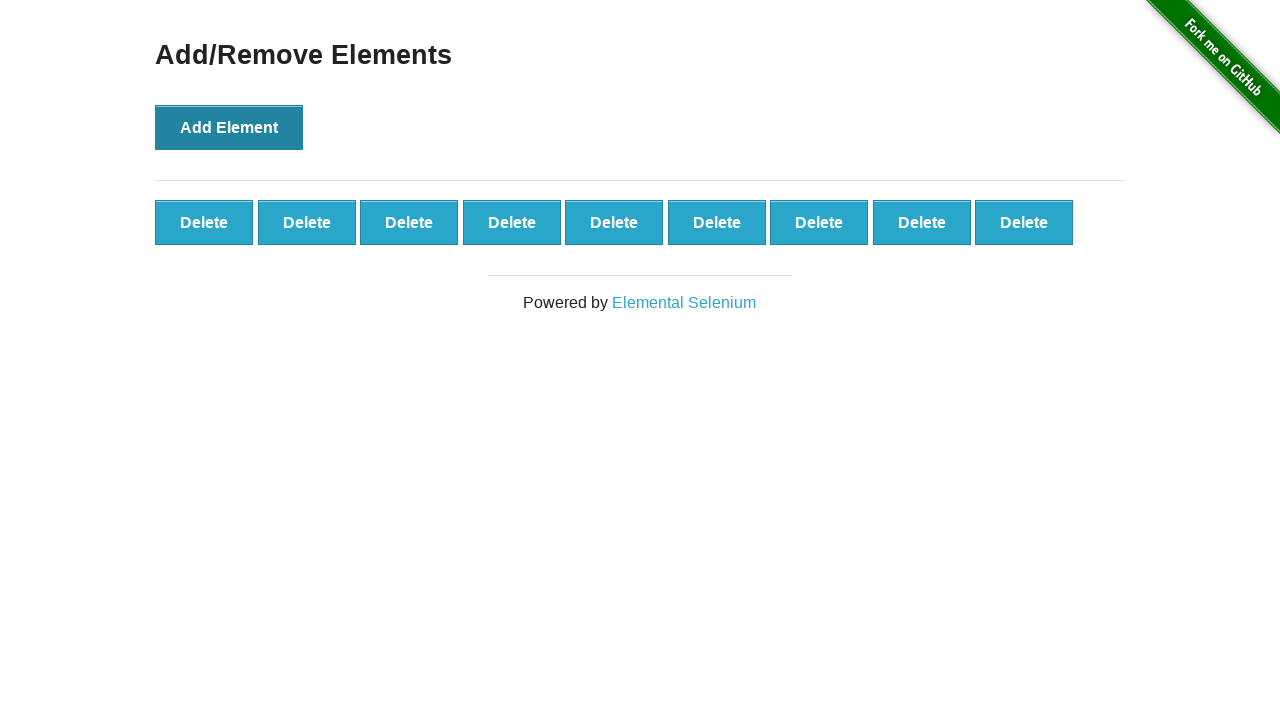

Clicked Add Element button (iteration 9 of 10) at (229, 127) on xpath=//*[@id="content"]/div/button
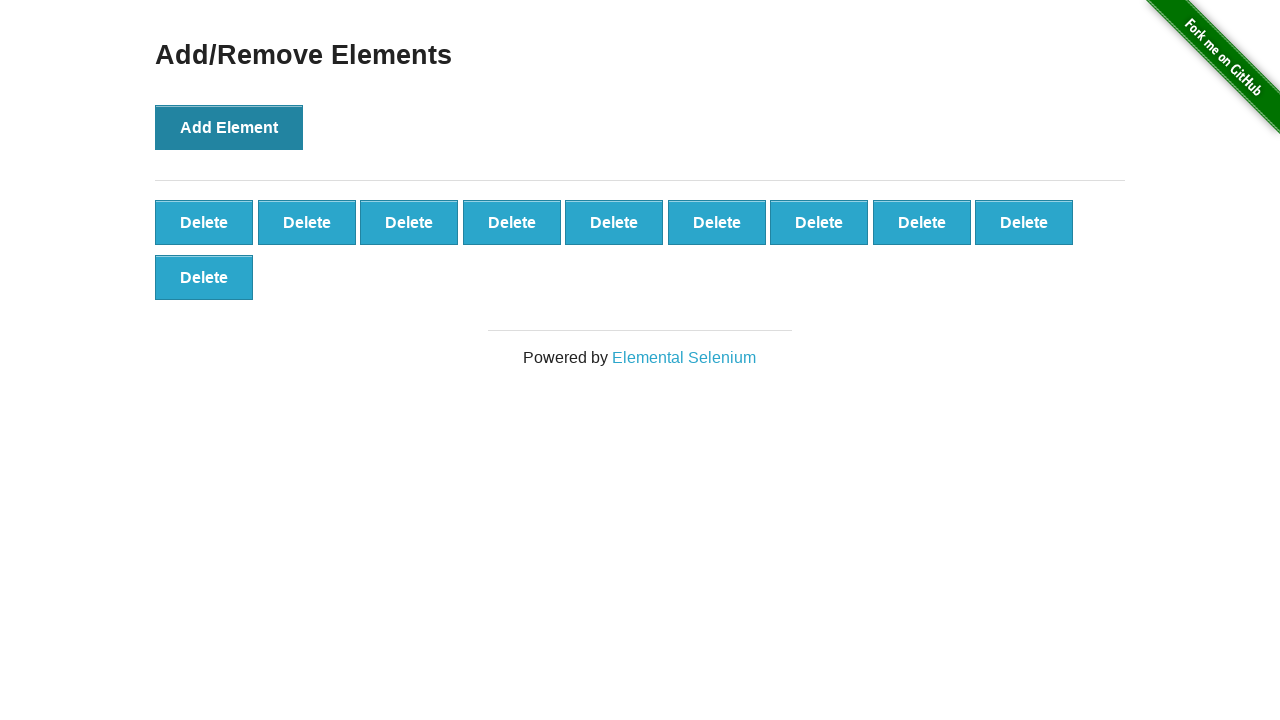

Clicked Add Element button (iteration 10 of 10) at (229, 127) on xpath=//*[@id="content"]/div/button
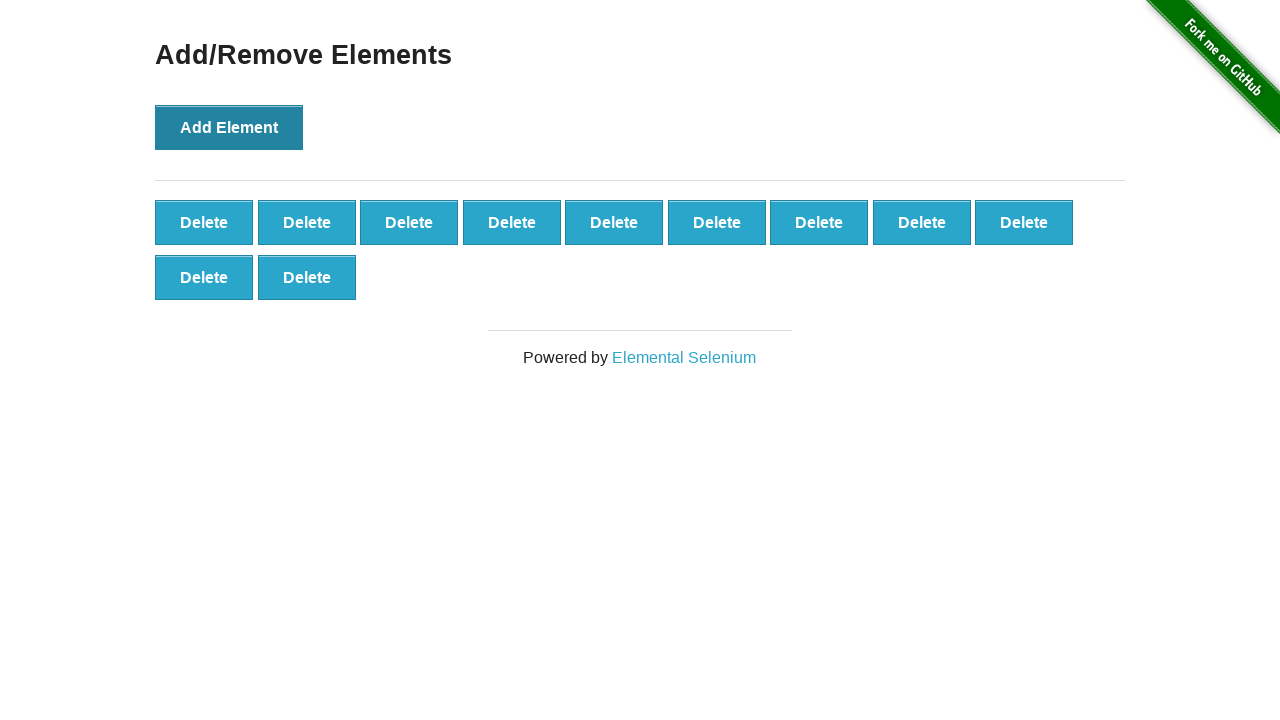

Verified all dynamically added delete buttons are present
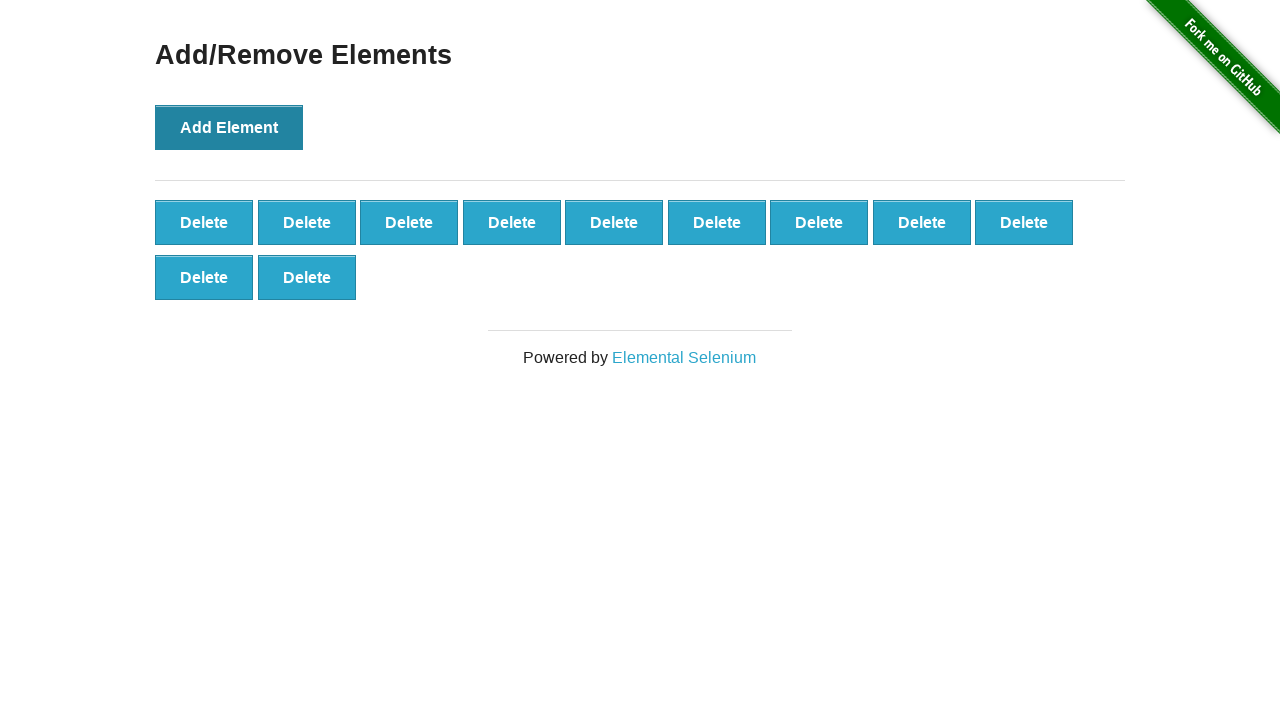

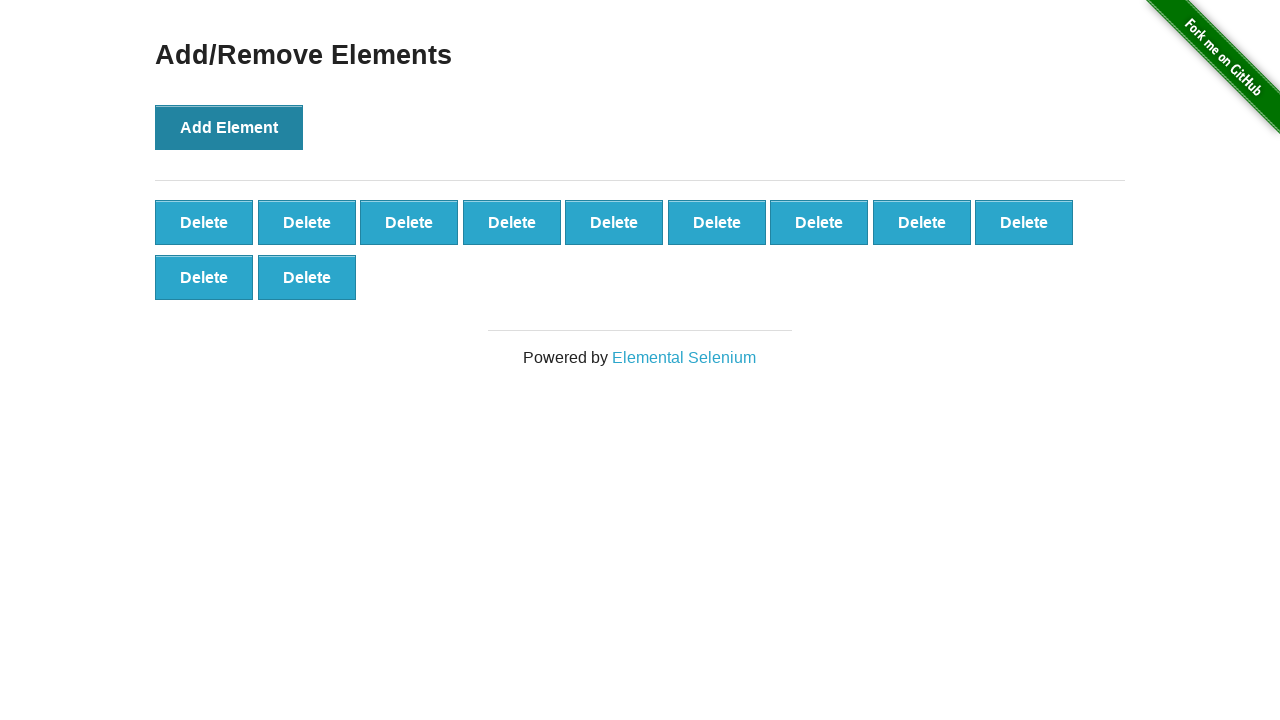